Clicks on Team link and verifies the three author names displayed on the team page

Starting URL: http://www.99-bottles-of-beer.net/

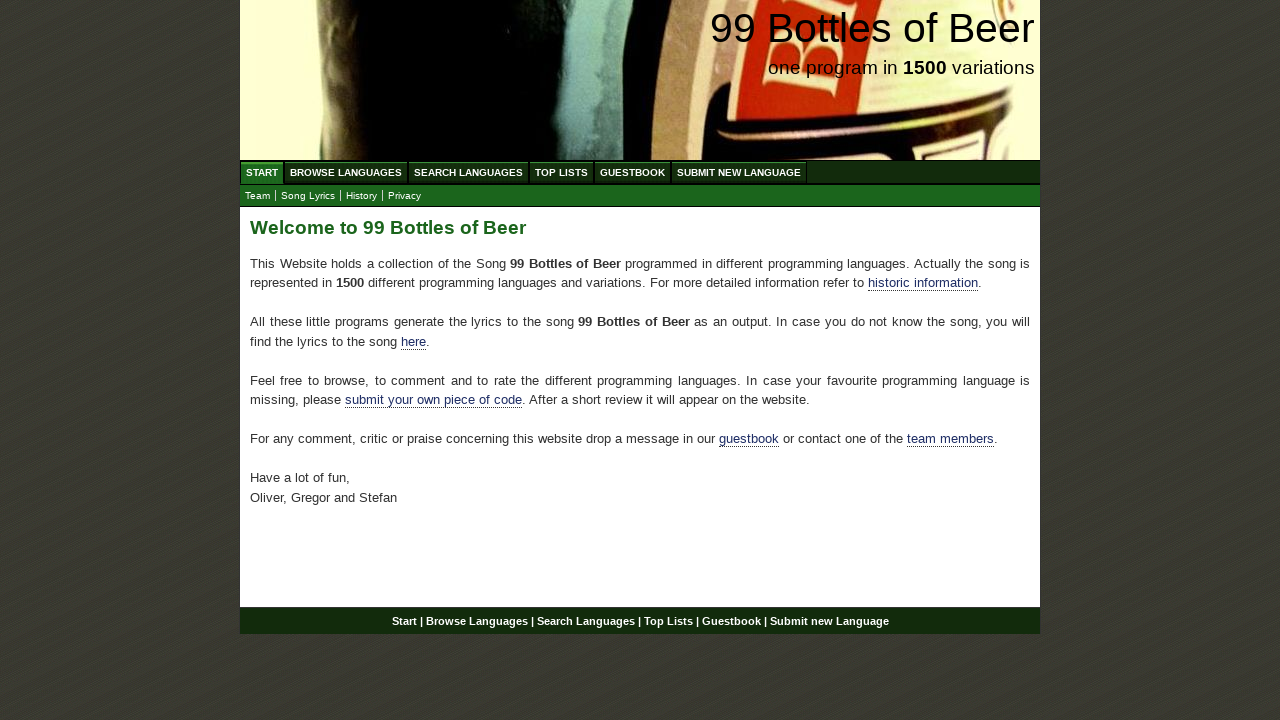

Clicked on Team link at (258, 196) on xpath=//a[@href='team.html']
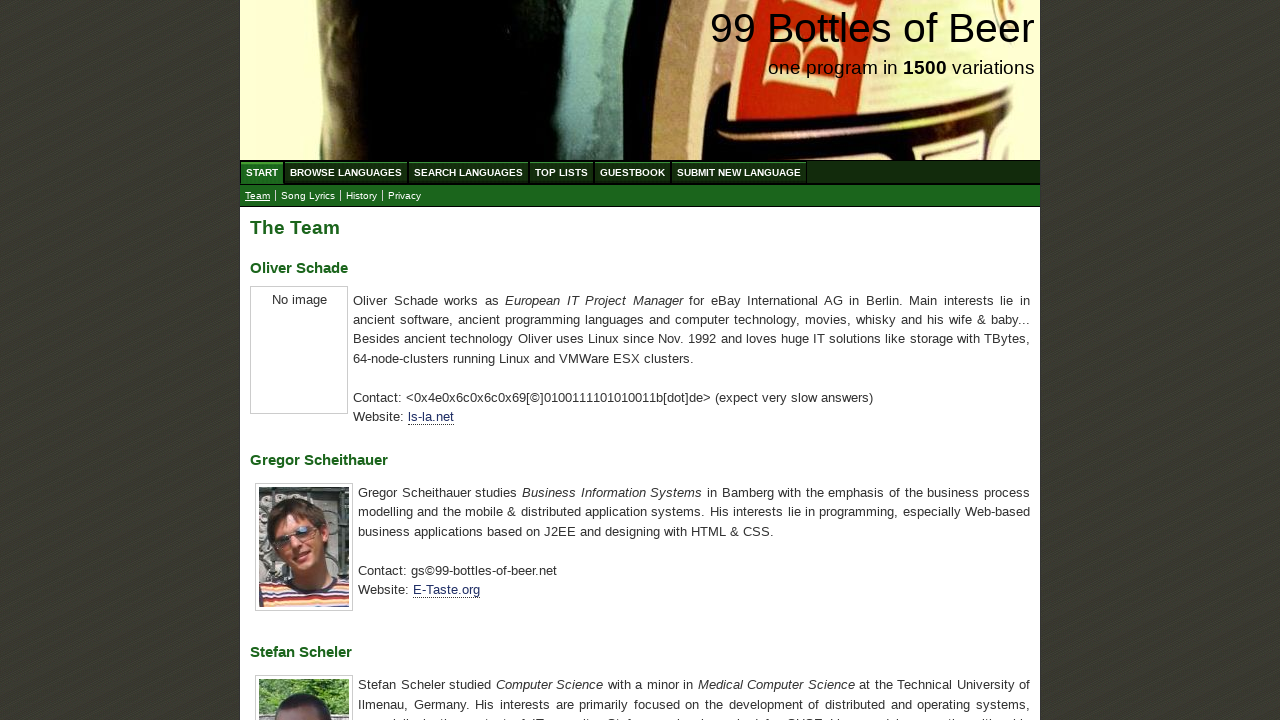

Located h3 elements containing author names
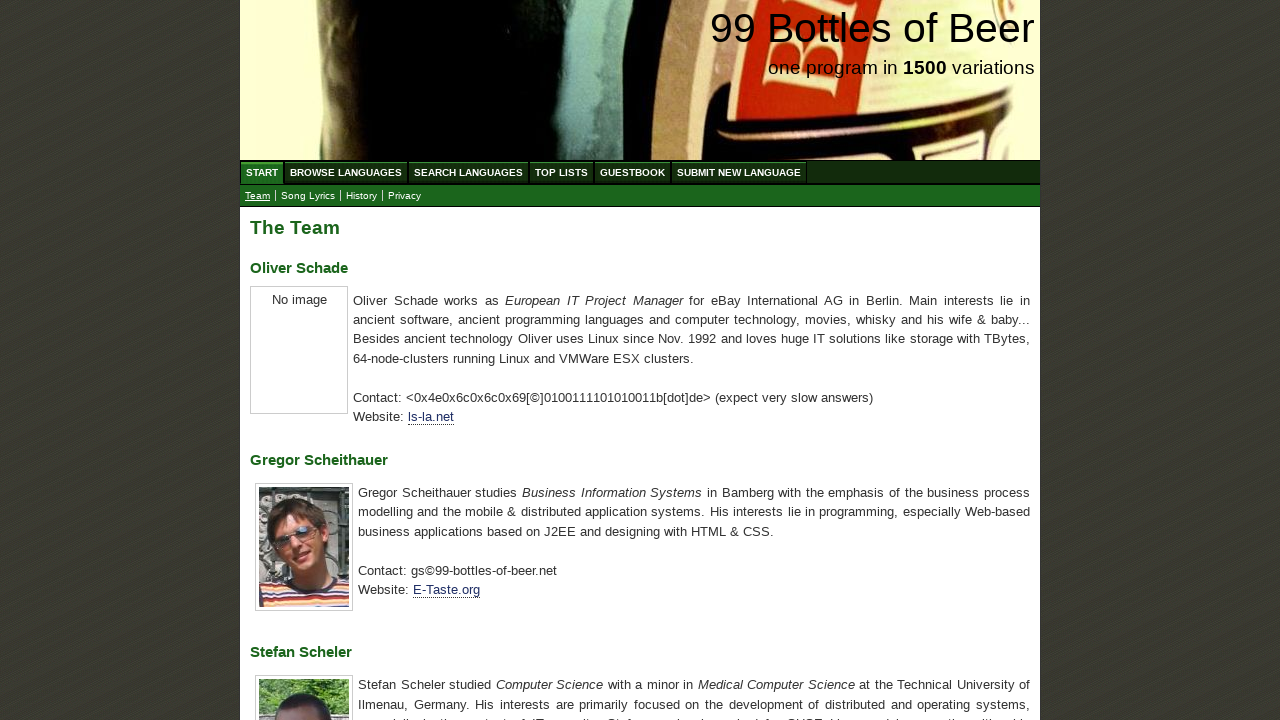

Retrieved all author names from h3 elements
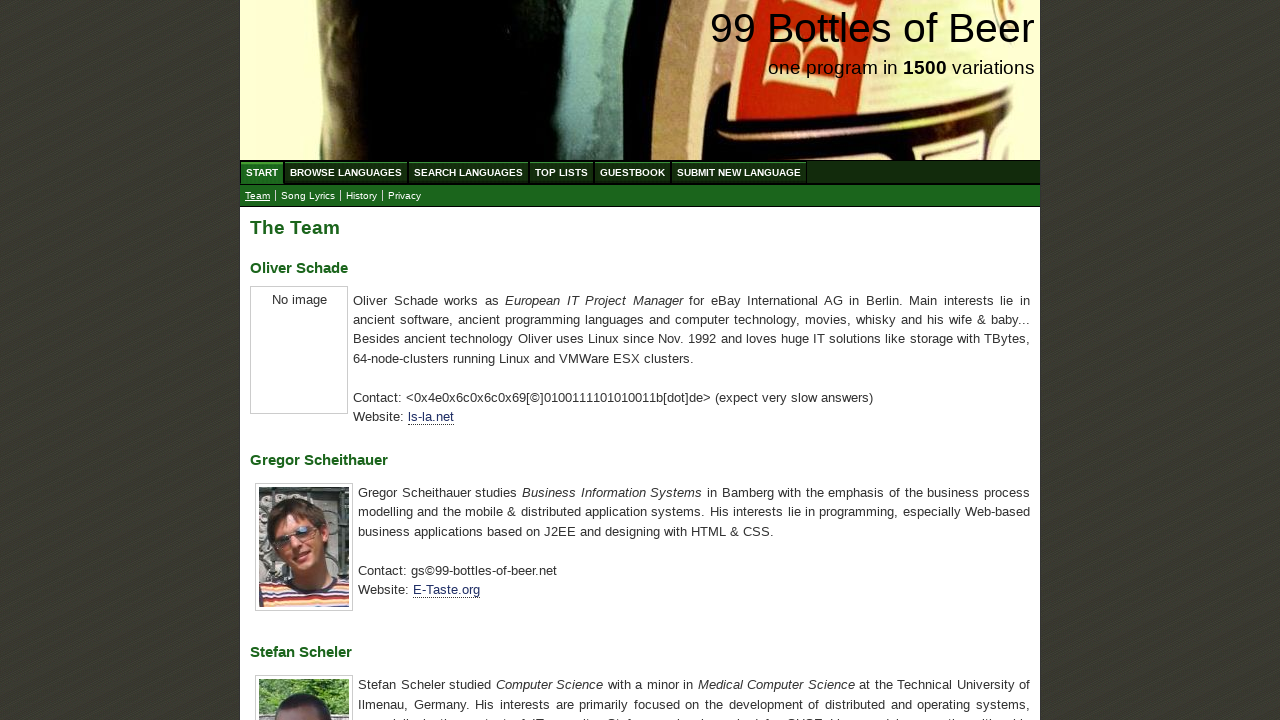

Verified that all three author names match expected names: Oliver Schade, Gregor Scheithauer, Stefan Scheler
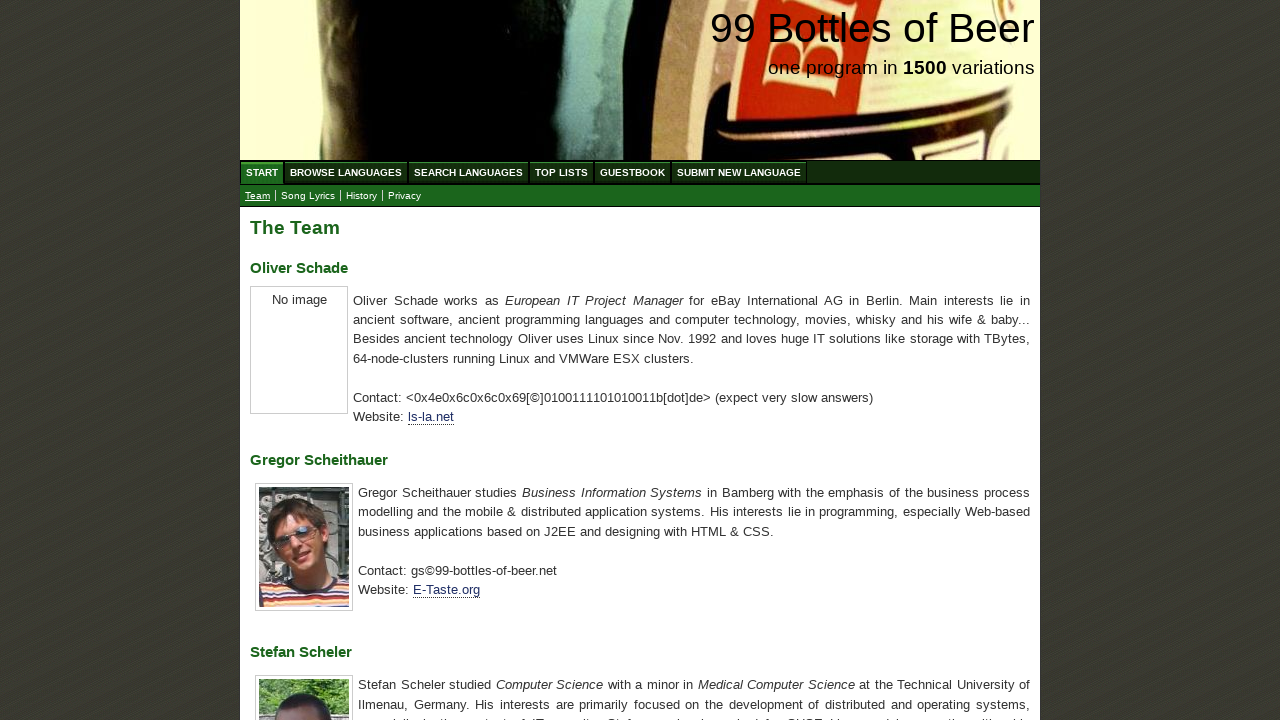

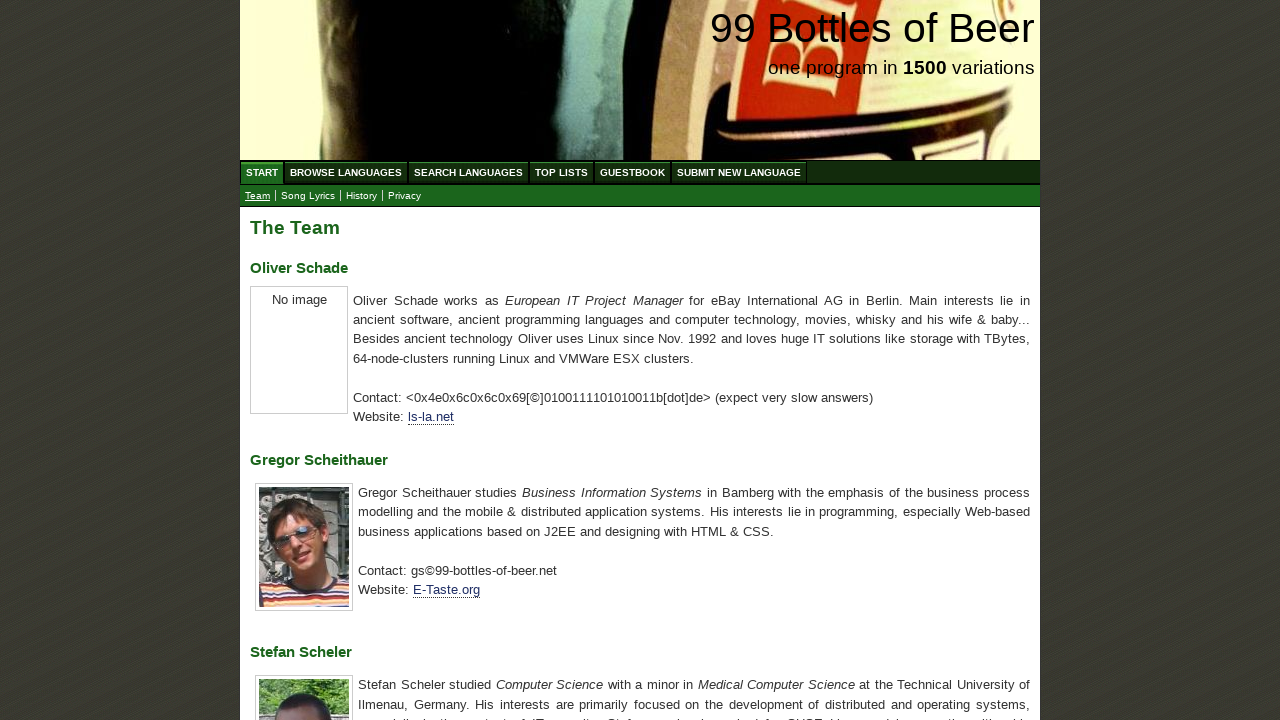